Tests search functionality by filling the search field with a single name

Starting URL: http://zero.webappsecurity.com/index.html

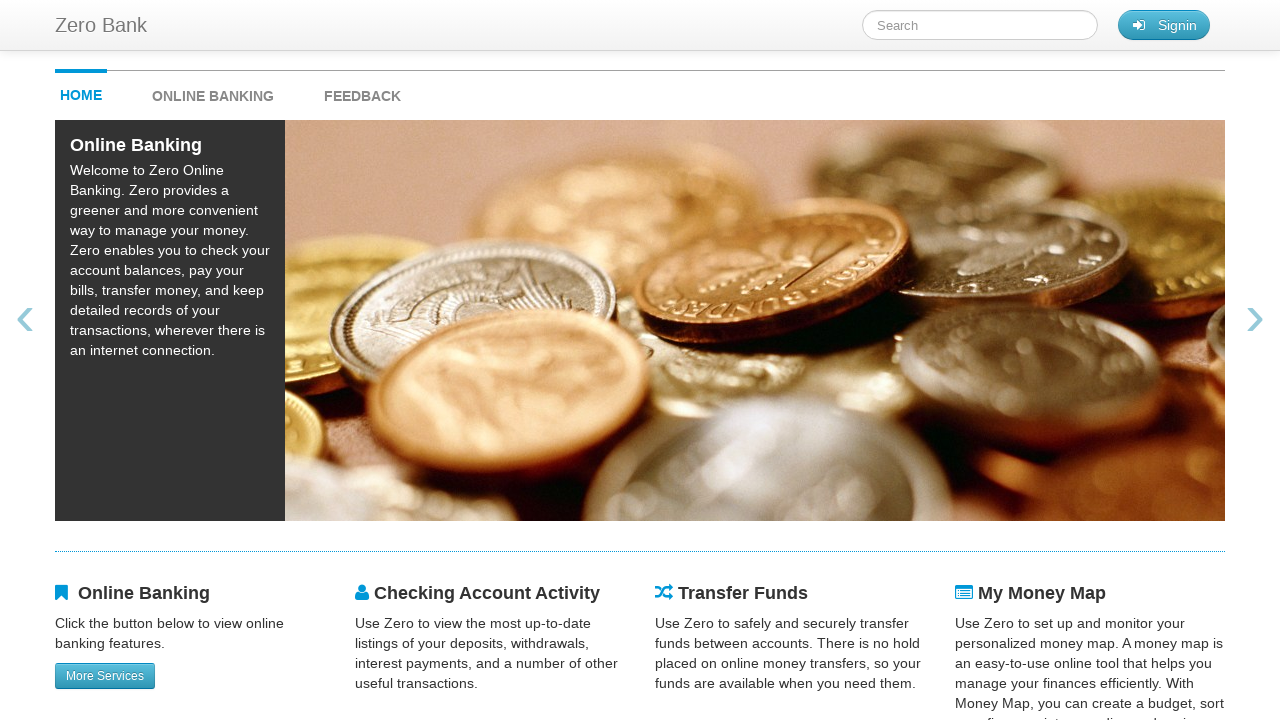

Filled search field with single name 'Mike' on #searchTerm
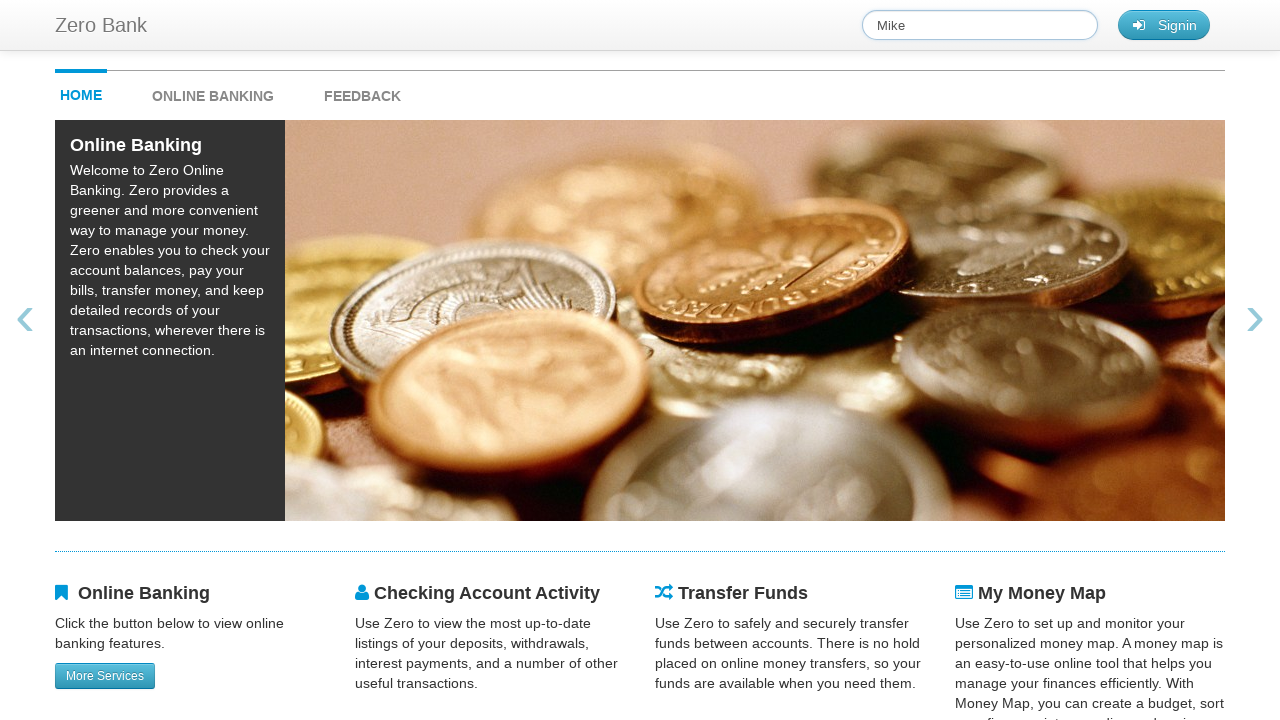

Waited 1 second for search suggestions or results to load
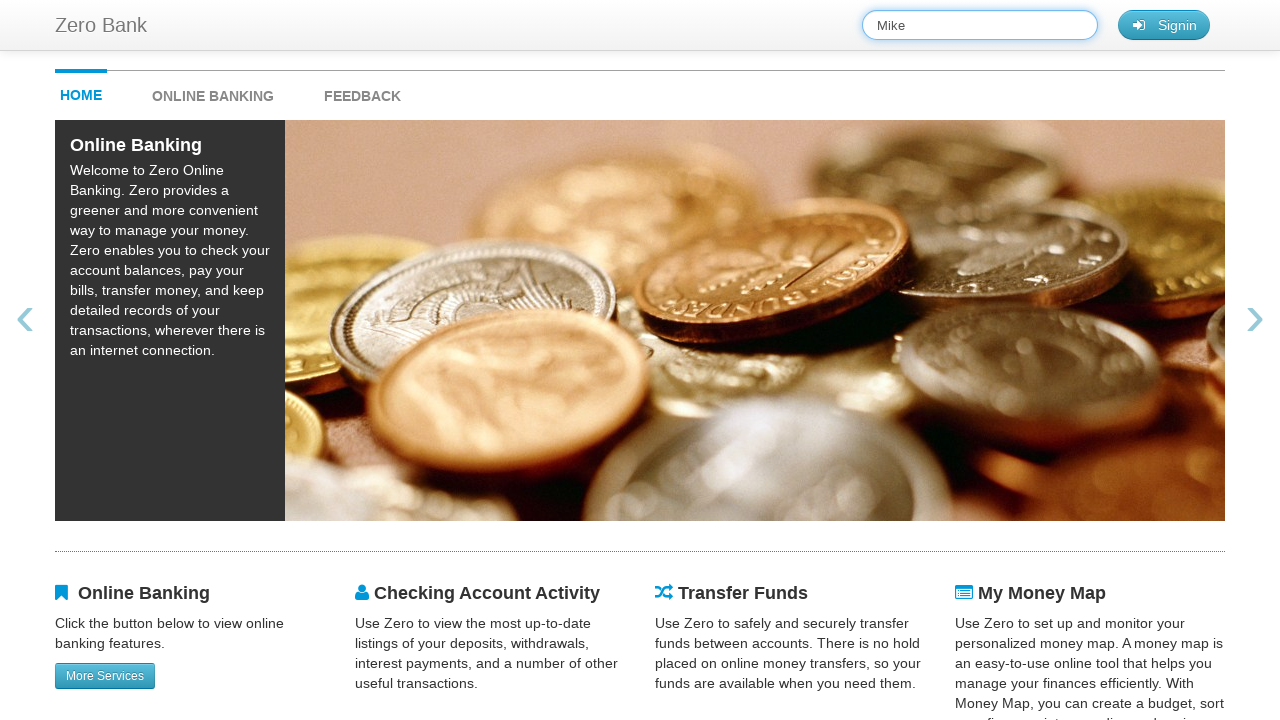

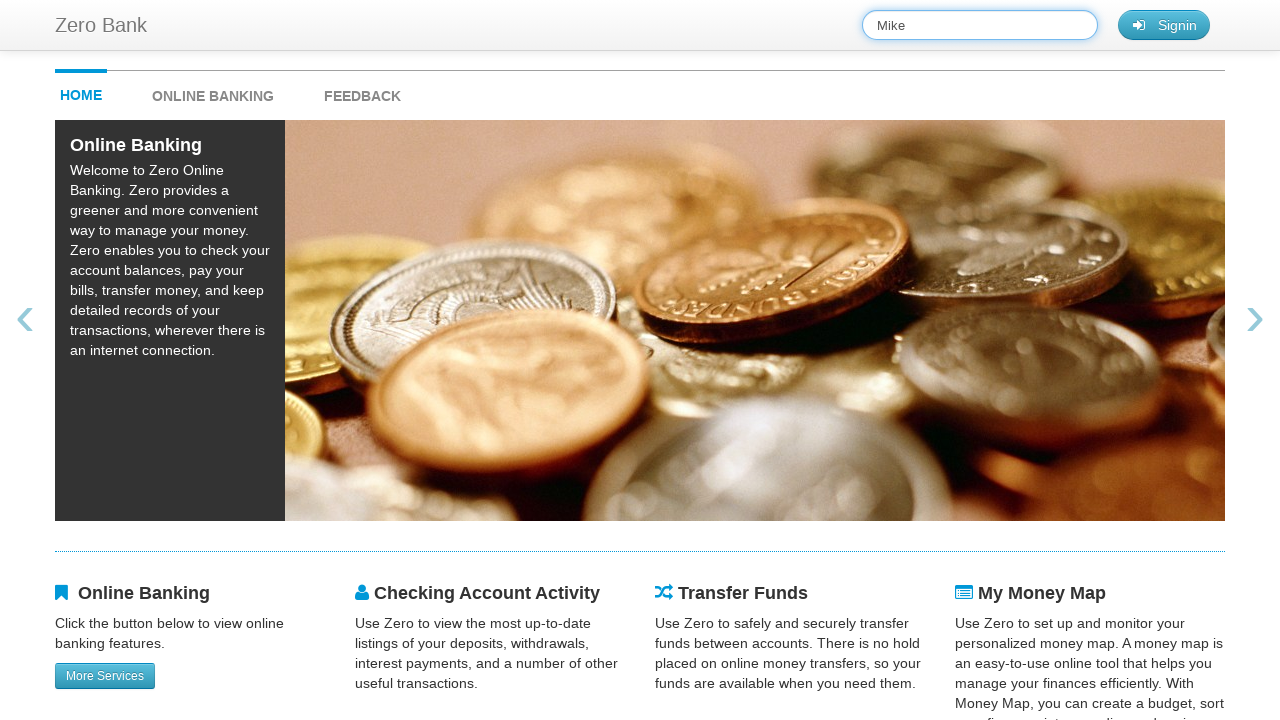